Tests the FAQ accordion functionality by clicking on each question and verifying the answer panel becomes visible with correct content

Starting URL: https://qa-scooter.praktikum-services.ru/

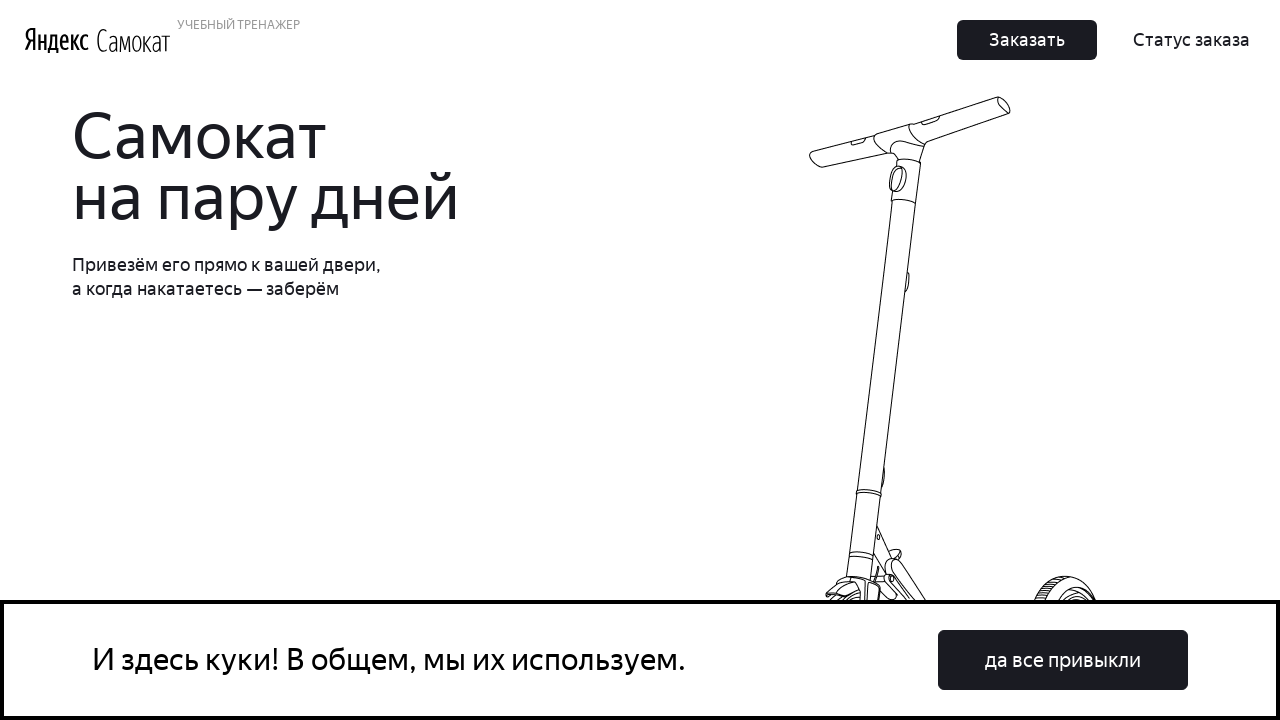

Scrolled to FAQ question 0 into view
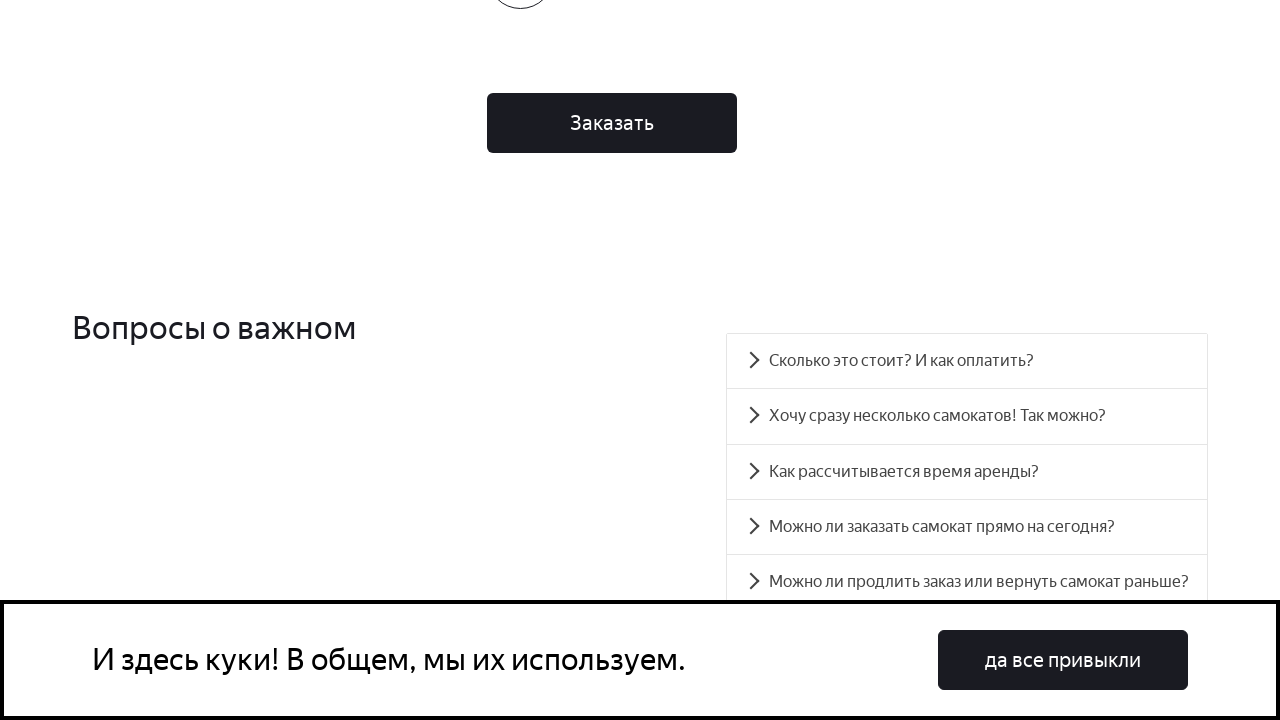

Clicked FAQ question 0 at (967, 361) on #accordion__heading-0
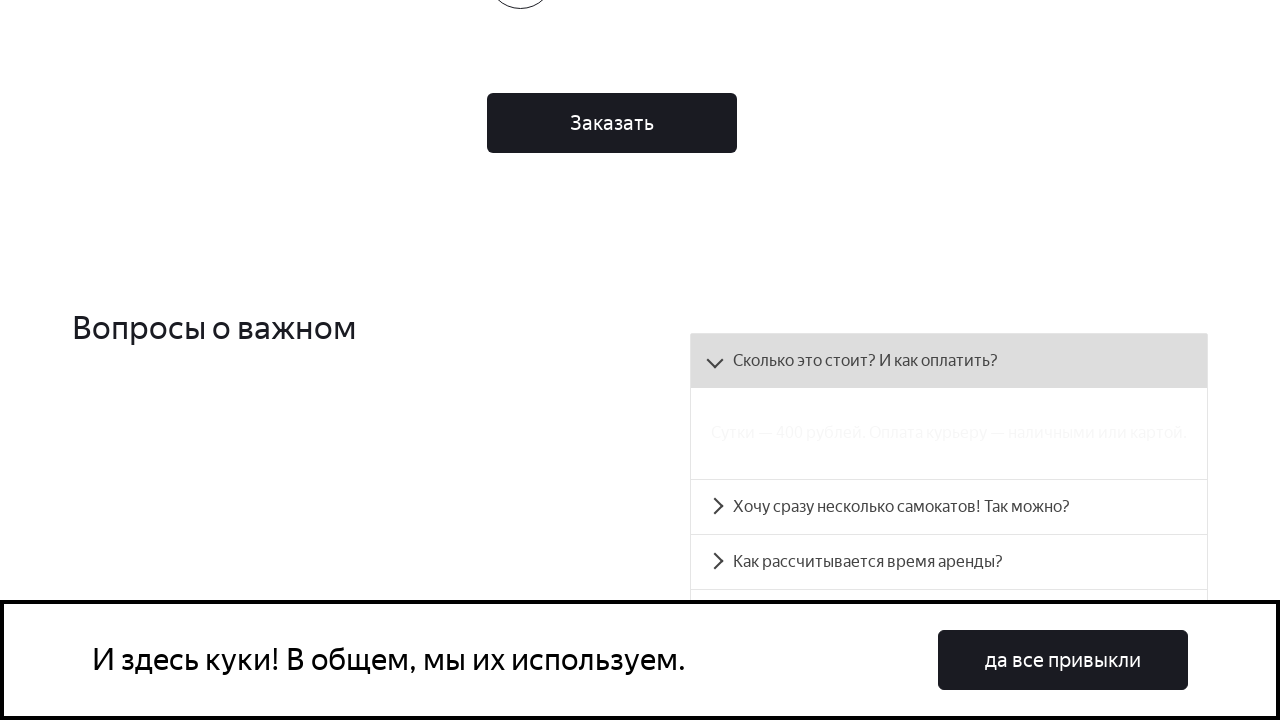

FAQ question 0 answer panel became visible with content
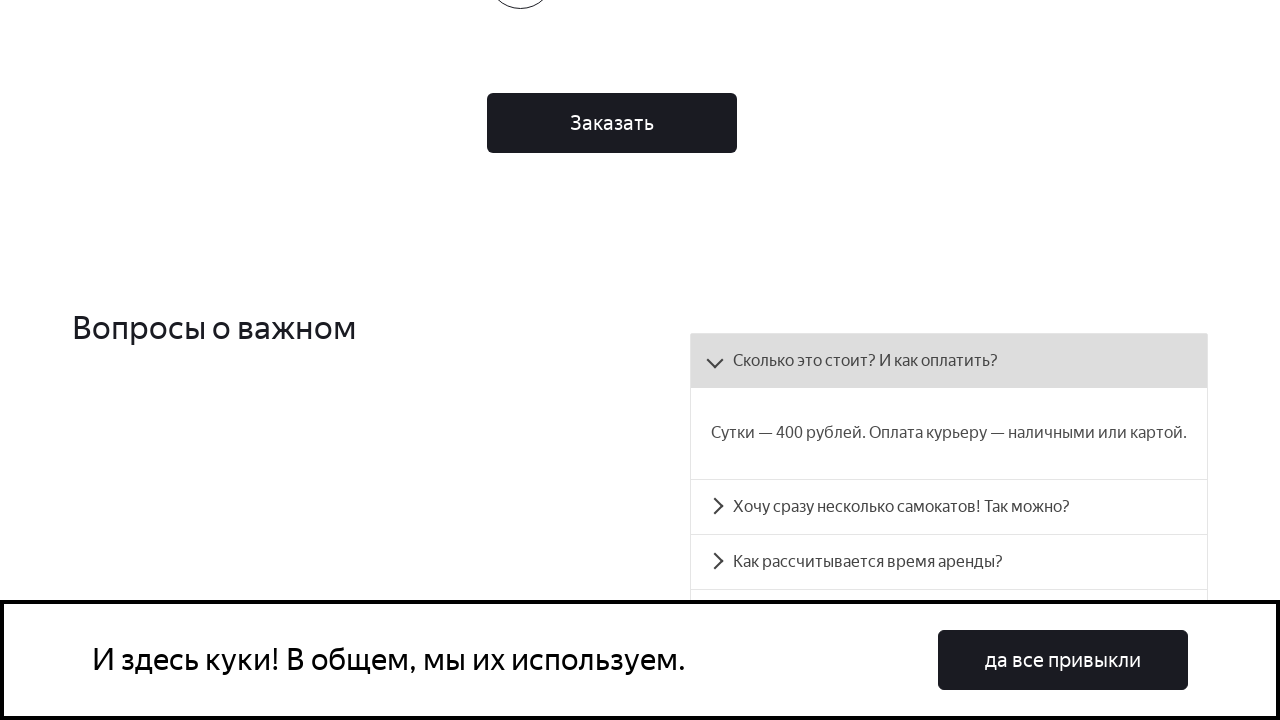

Scrolled to FAQ question 1 into view
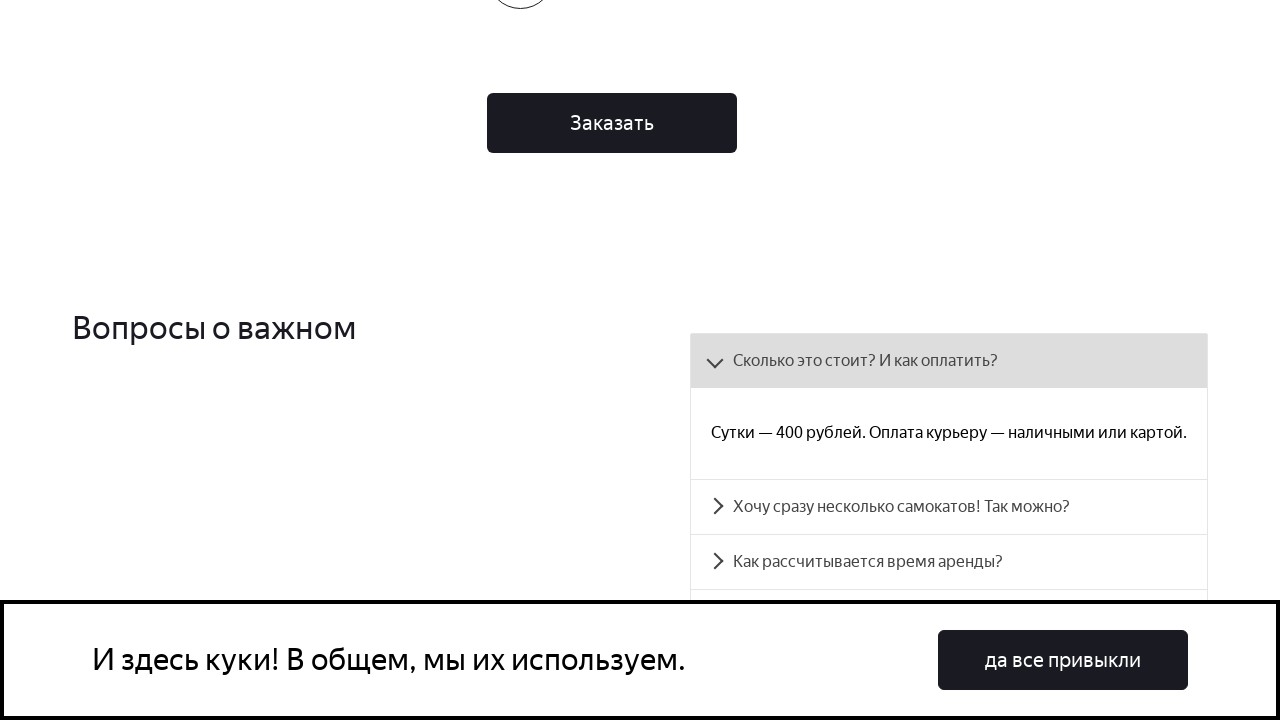

Clicked FAQ question 1 at (949, 507) on #accordion__heading-1
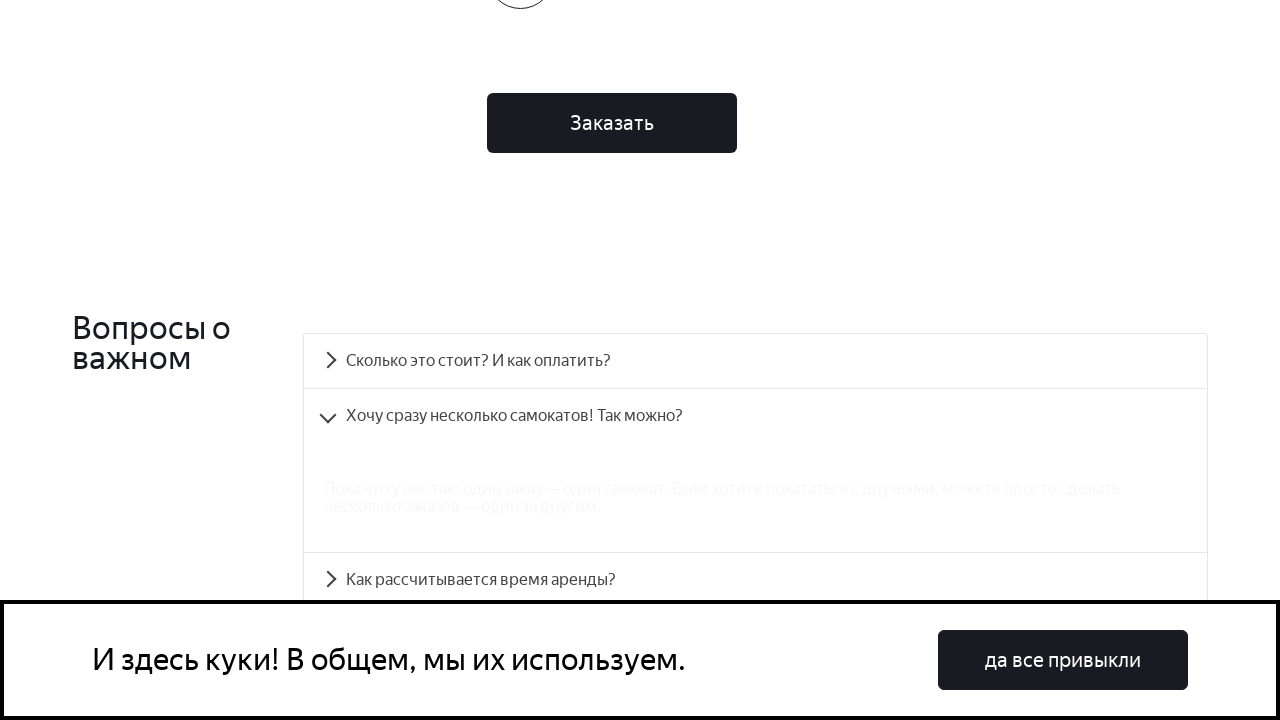

FAQ question 1 answer panel became visible with content
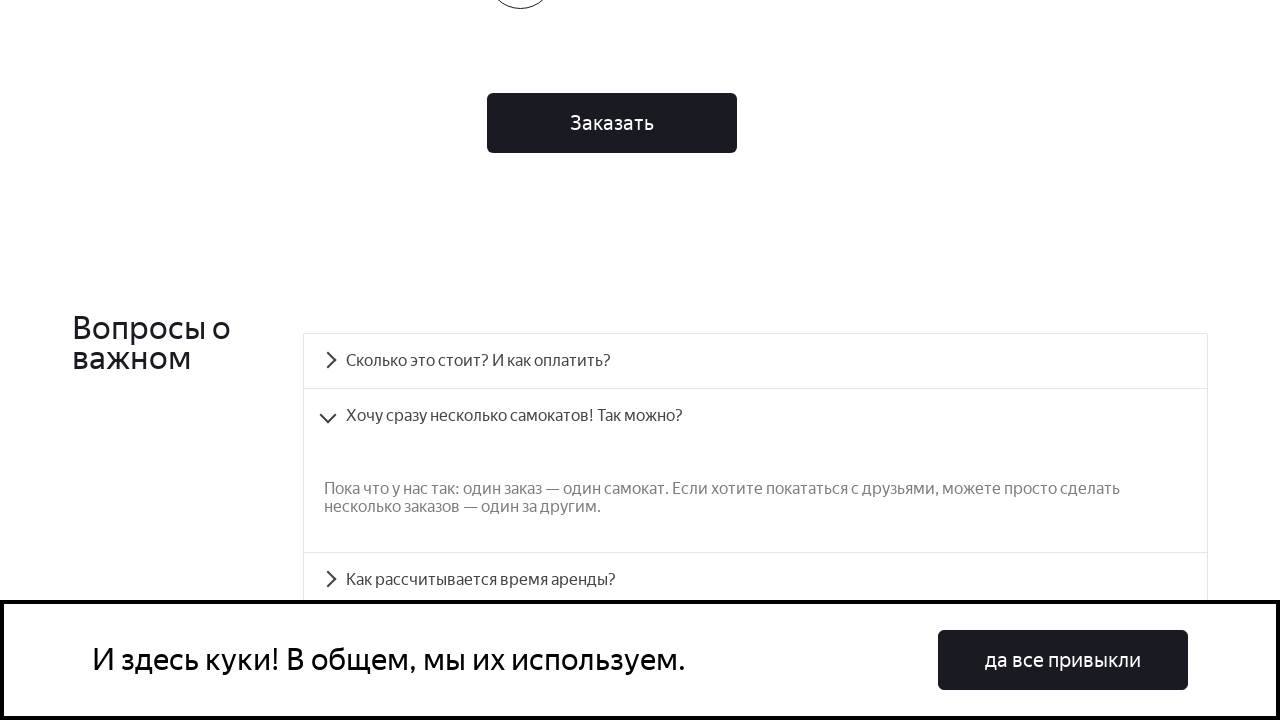

Scrolled to FAQ question 2 into view
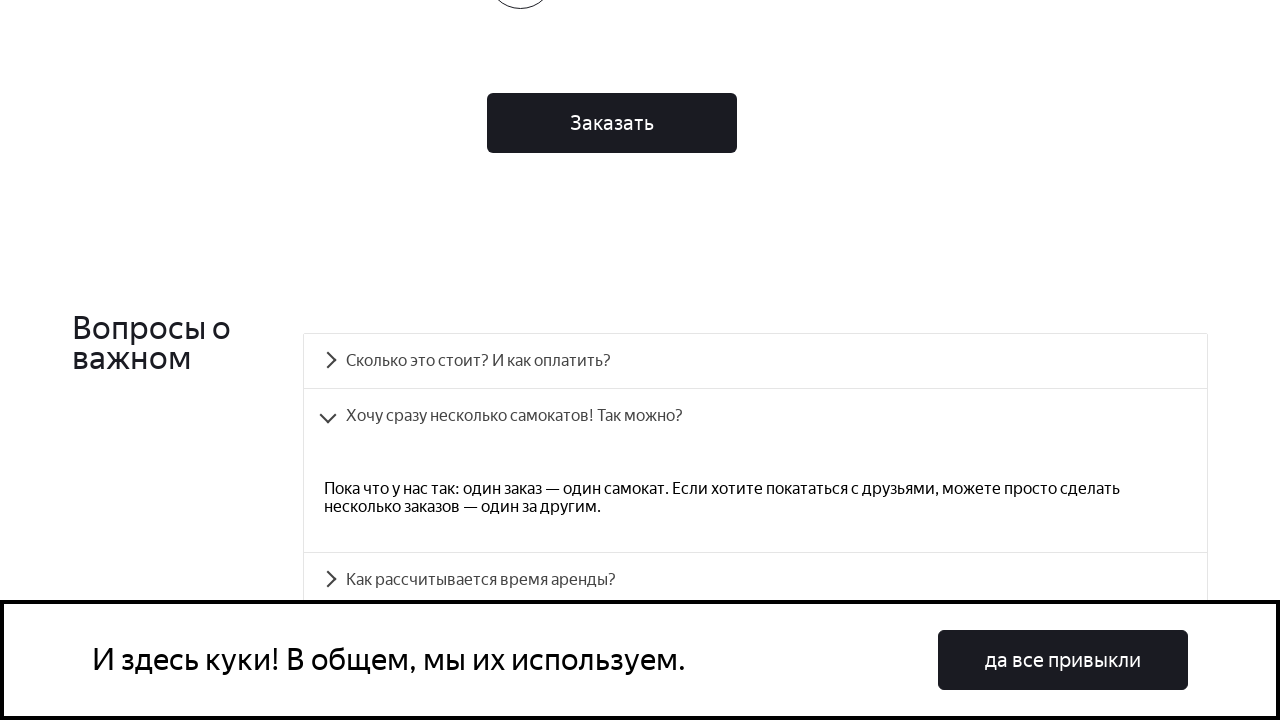

Clicked FAQ question 2 at (755, 580) on #accordion__heading-2
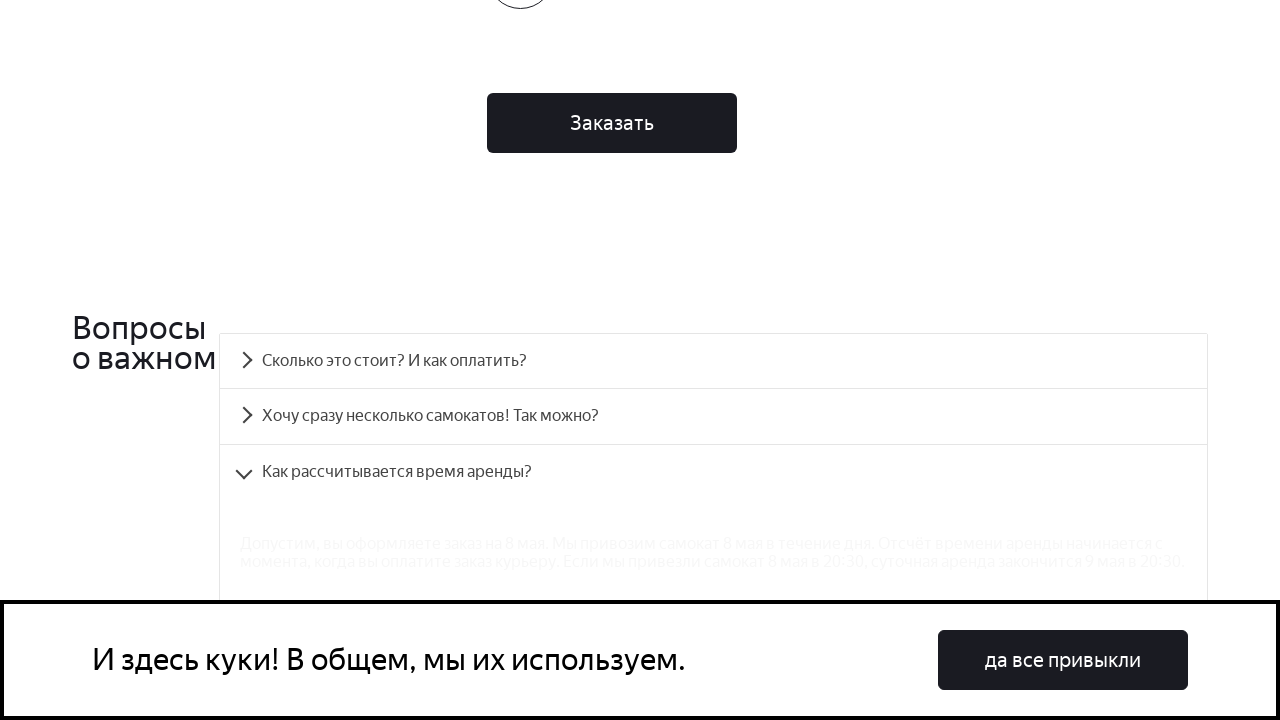

FAQ question 2 answer panel became visible with content
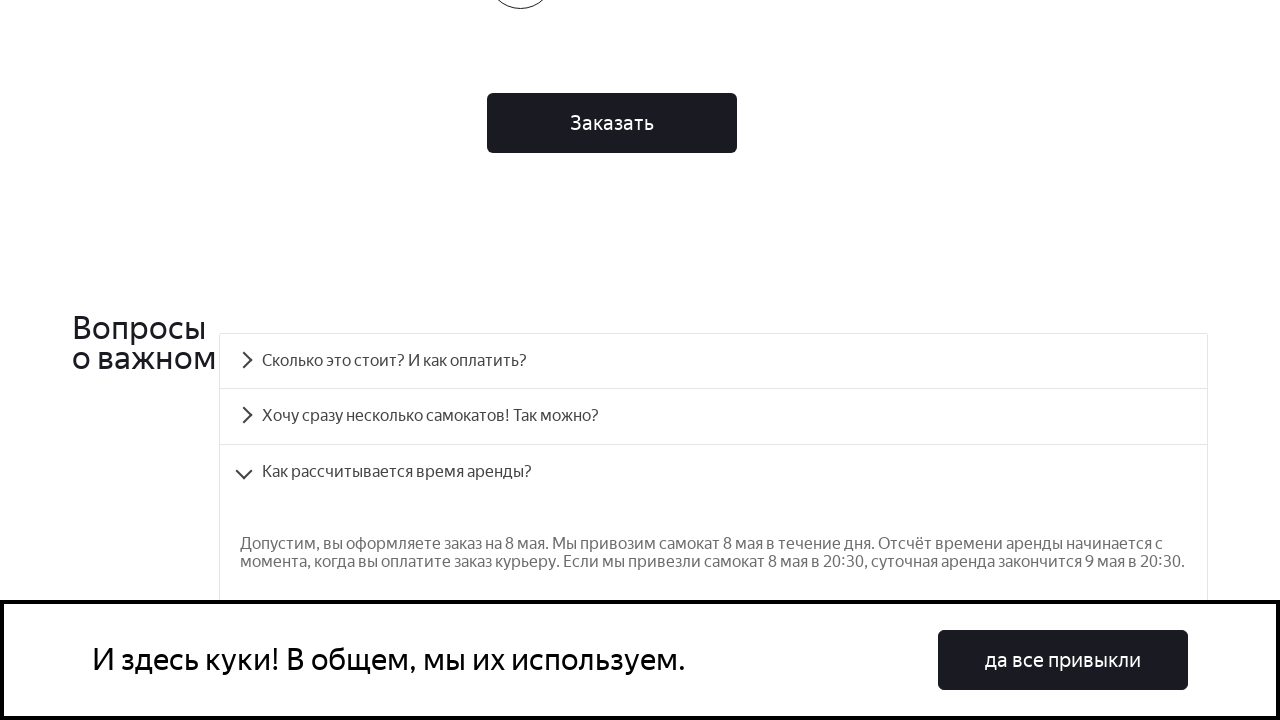

Scrolled to FAQ question 3 into view
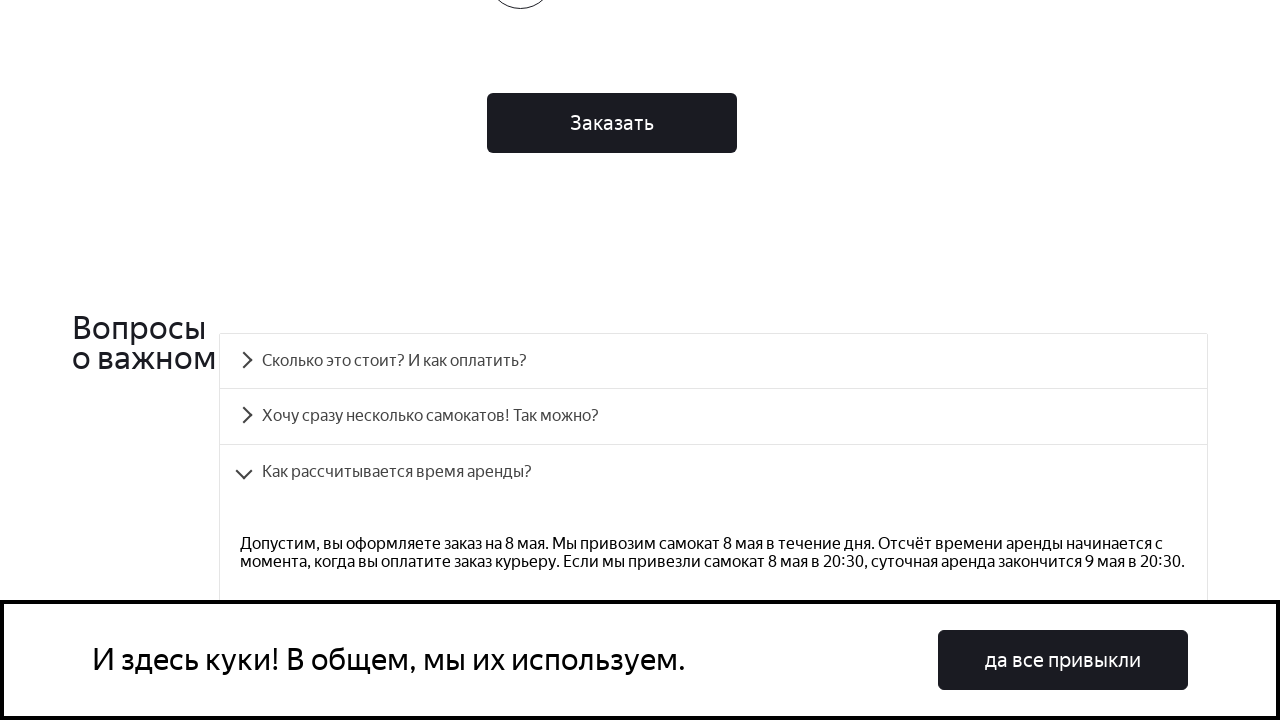

Clicked FAQ question 3 at (714, 361) on #accordion__heading-3
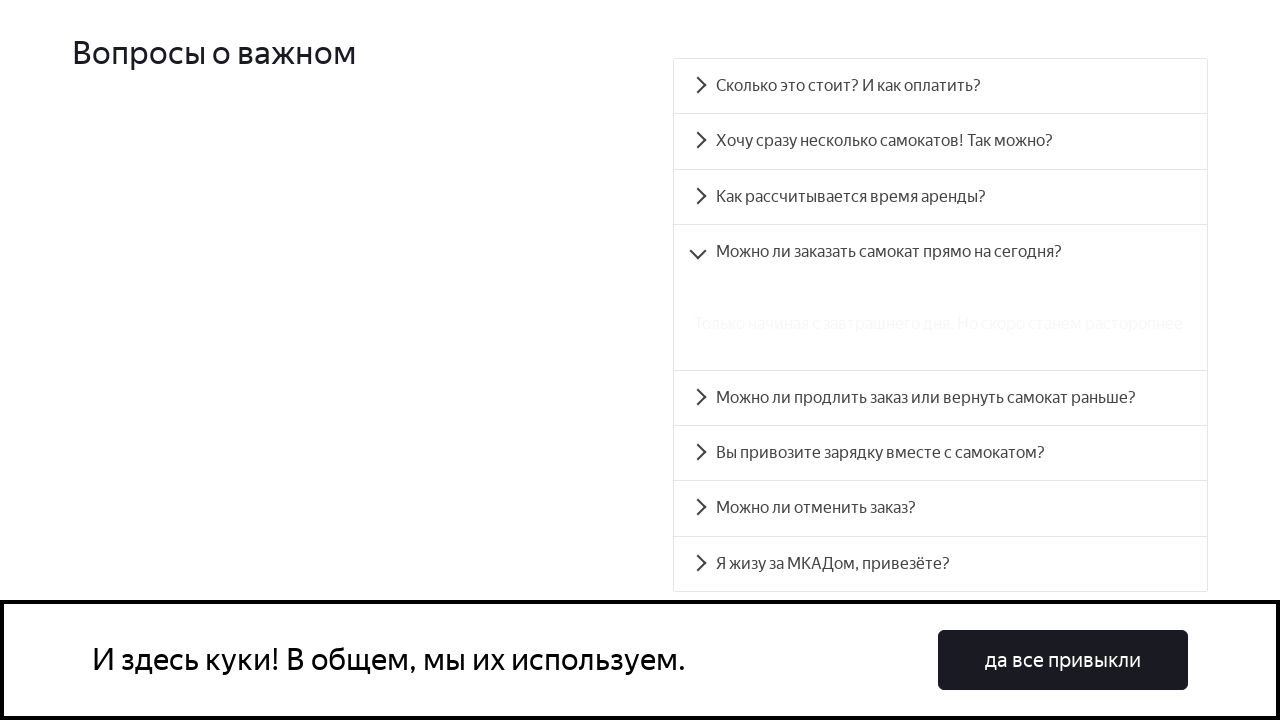

FAQ question 3 answer panel became visible with content
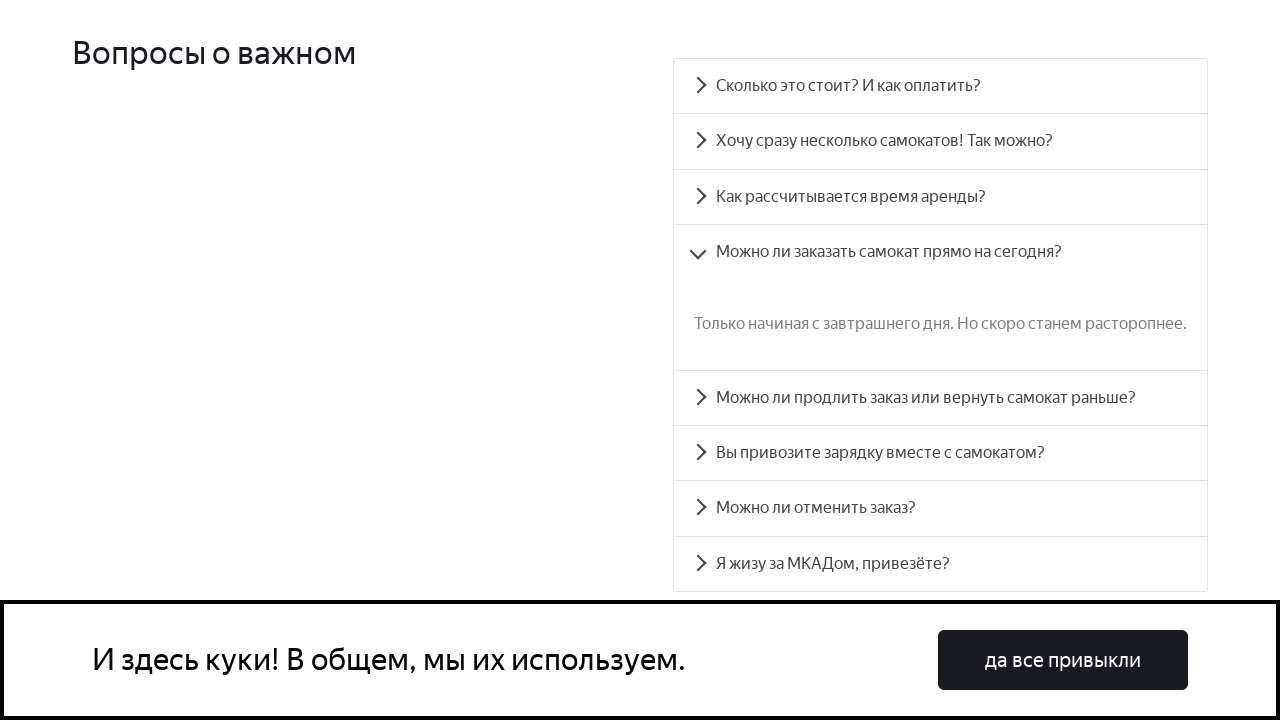

Scrolled to FAQ question 4 into view
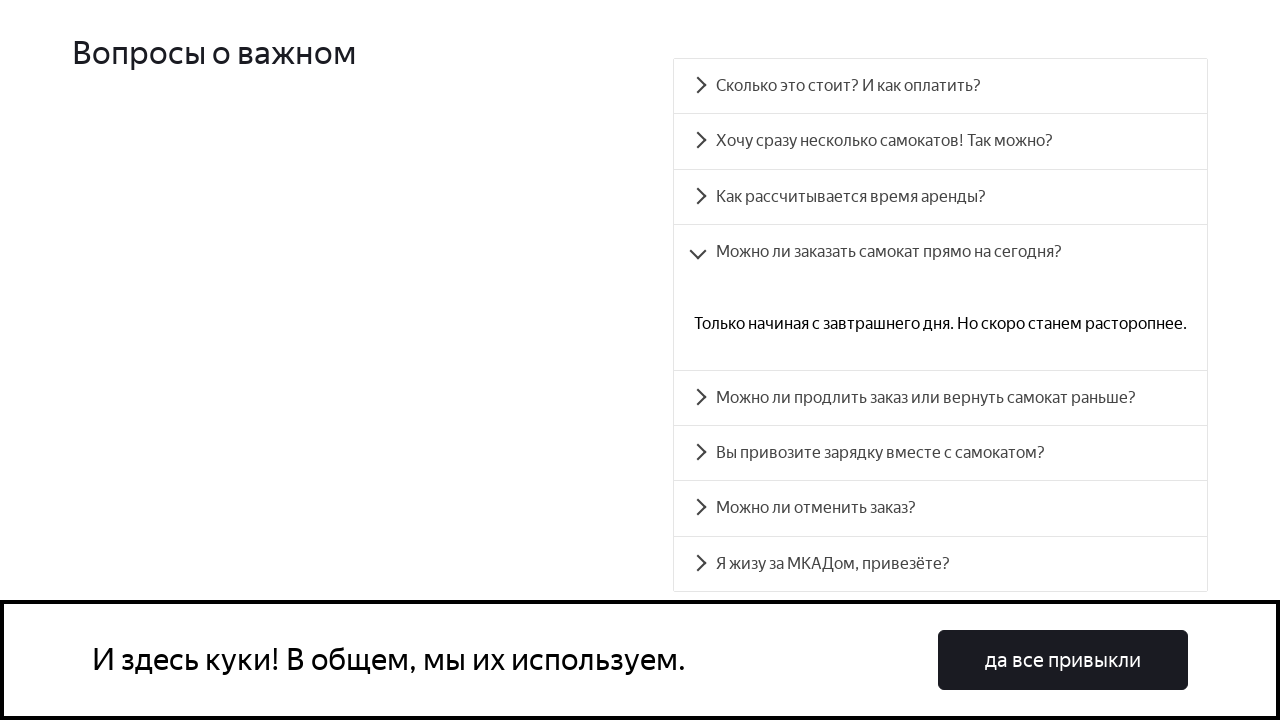

Clicked FAQ question 4 at (940, 398) on #accordion__heading-4
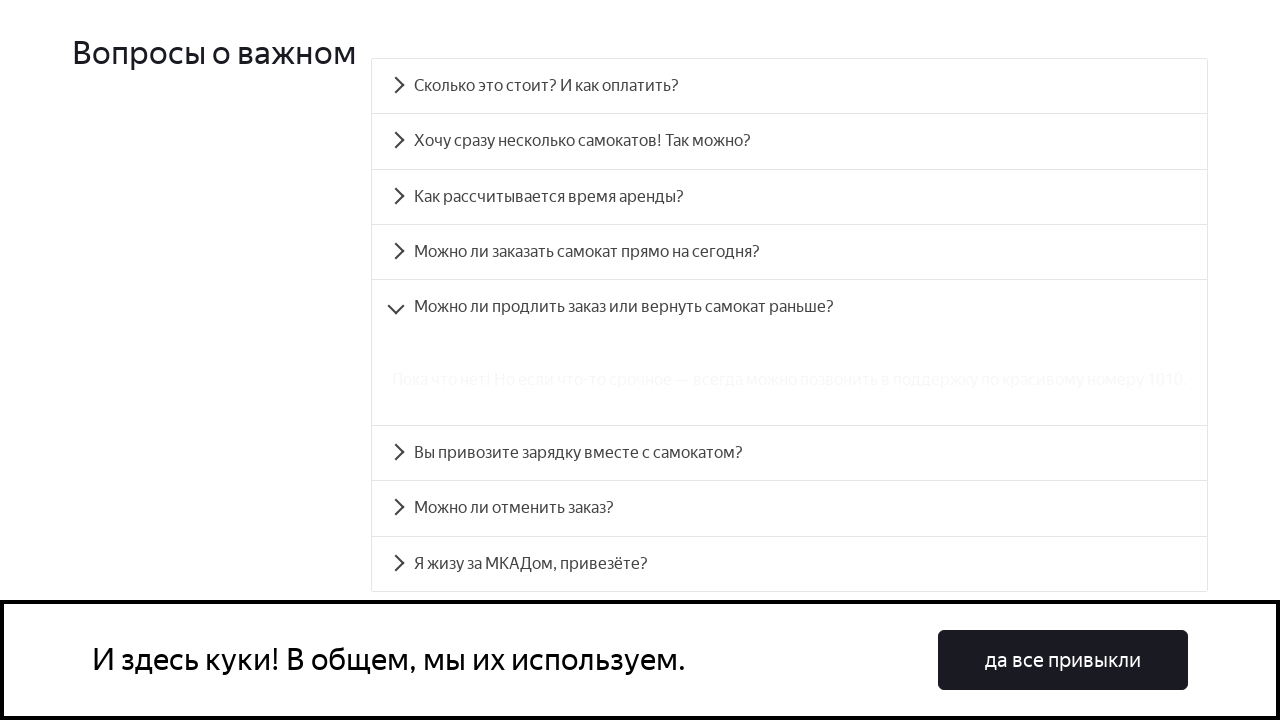

FAQ question 4 answer panel became visible with content
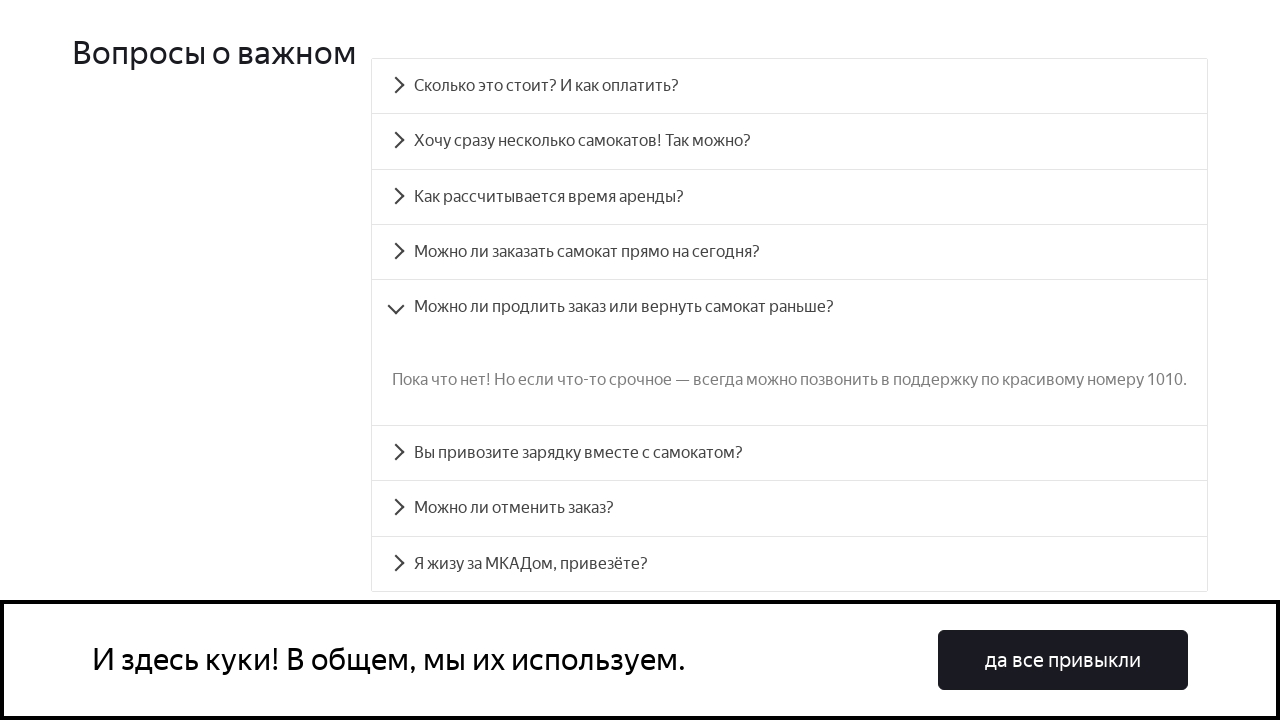

Scrolled to FAQ question 5 into view
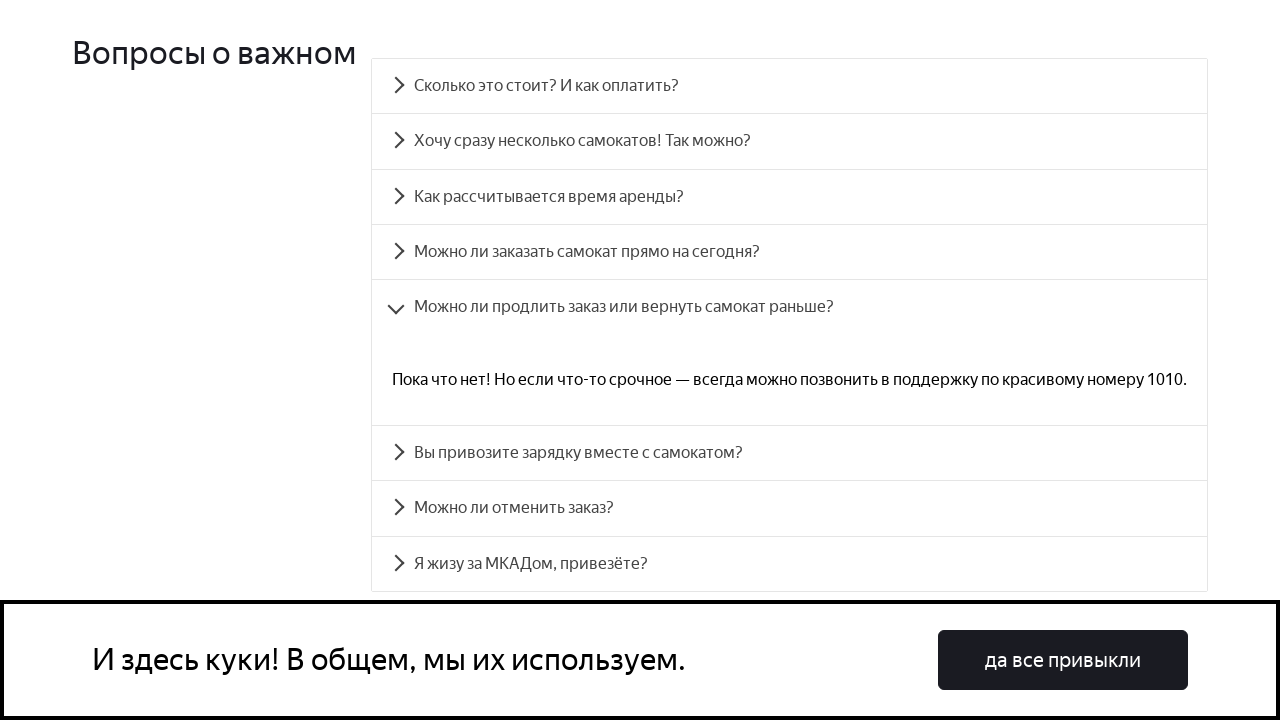

Clicked FAQ question 5 at (790, 453) on #accordion__heading-5
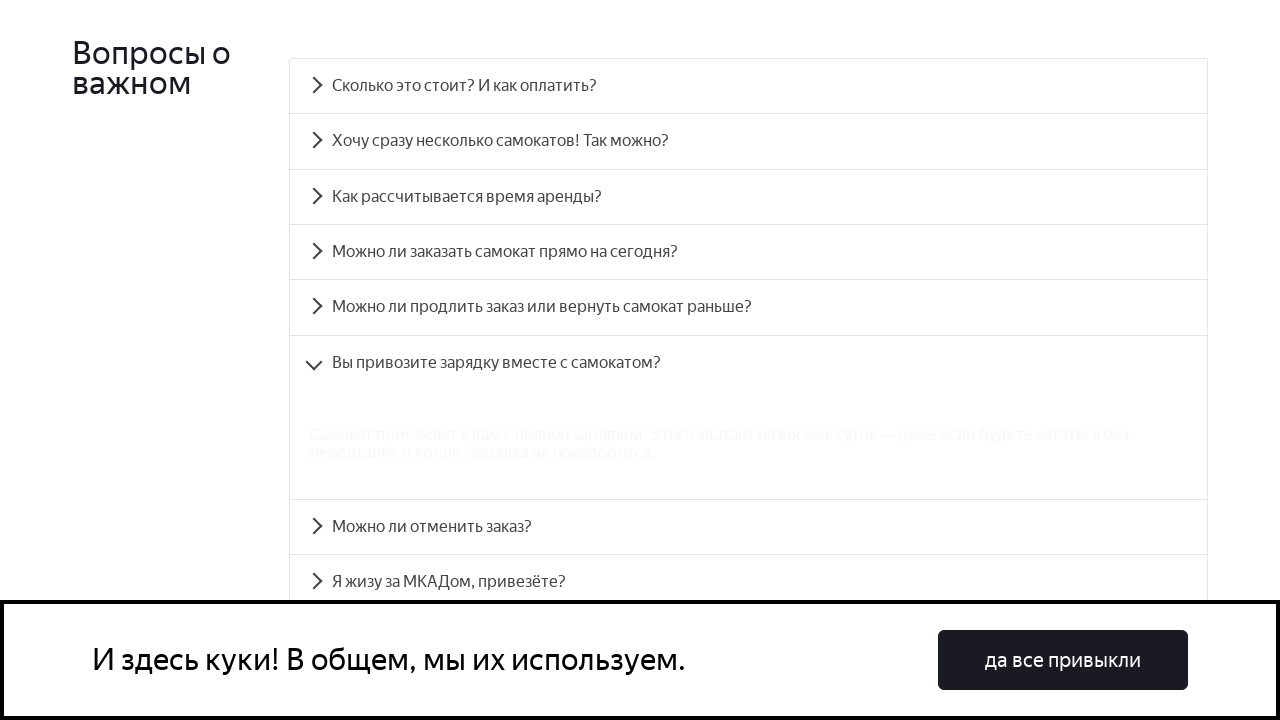

FAQ question 5 answer panel became visible with content
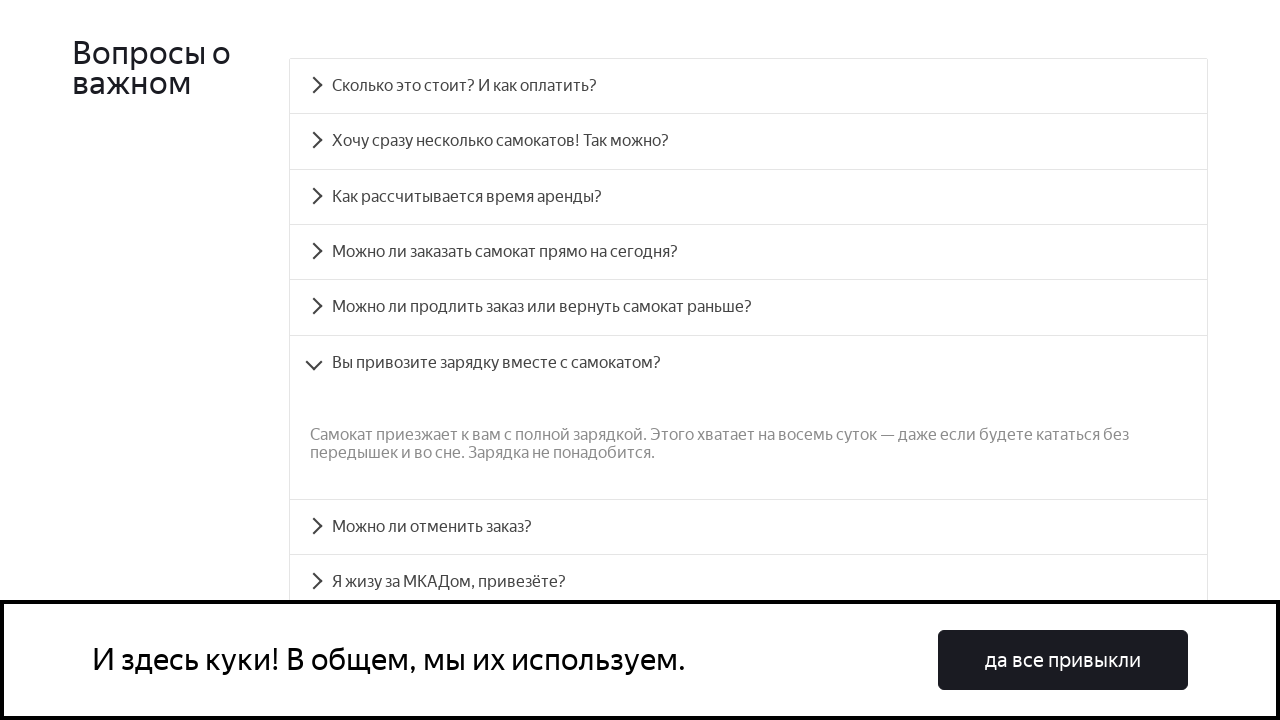

Scrolled to FAQ question 6 into view
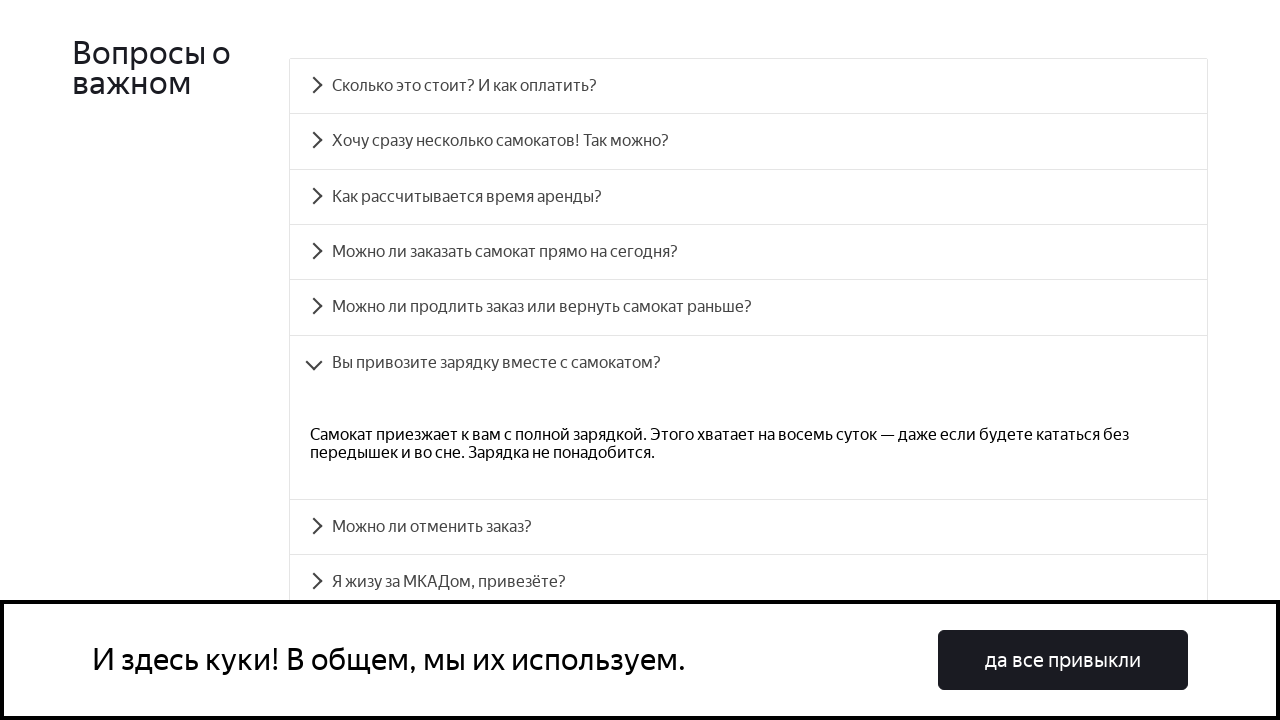

Clicked FAQ question 6 at (748, 527) on #accordion__heading-6
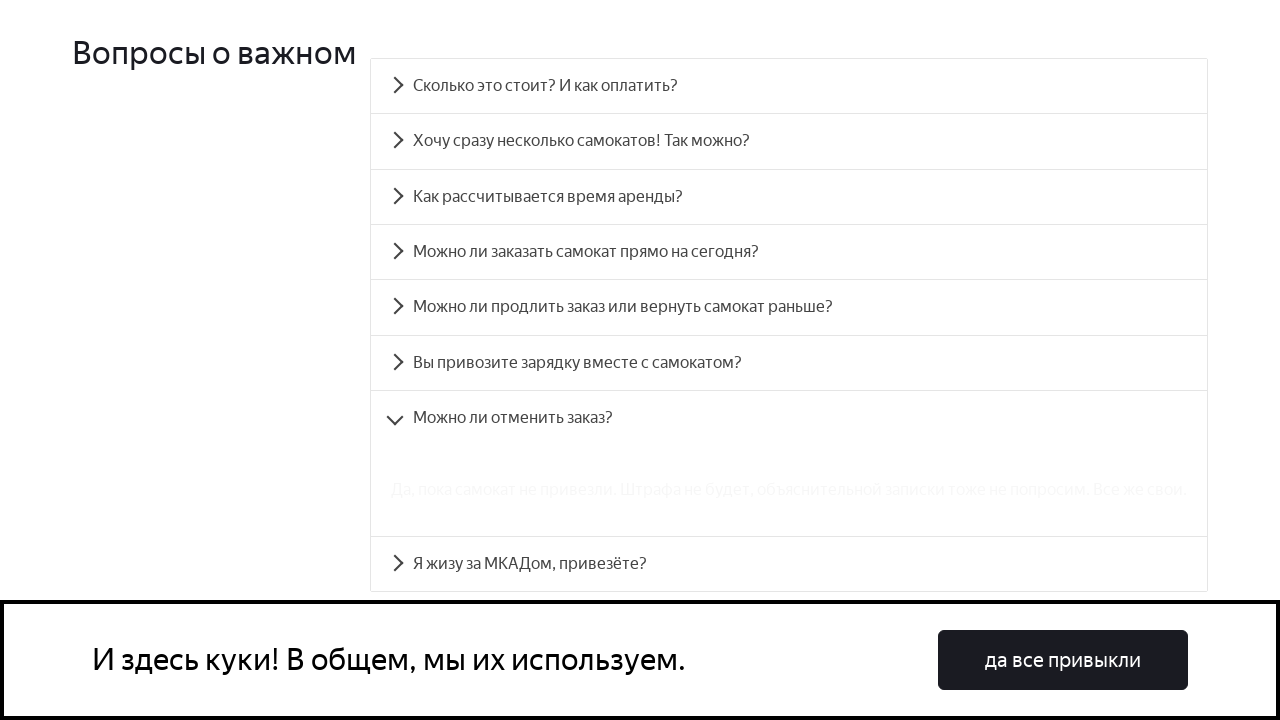

FAQ question 6 answer panel became visible with content
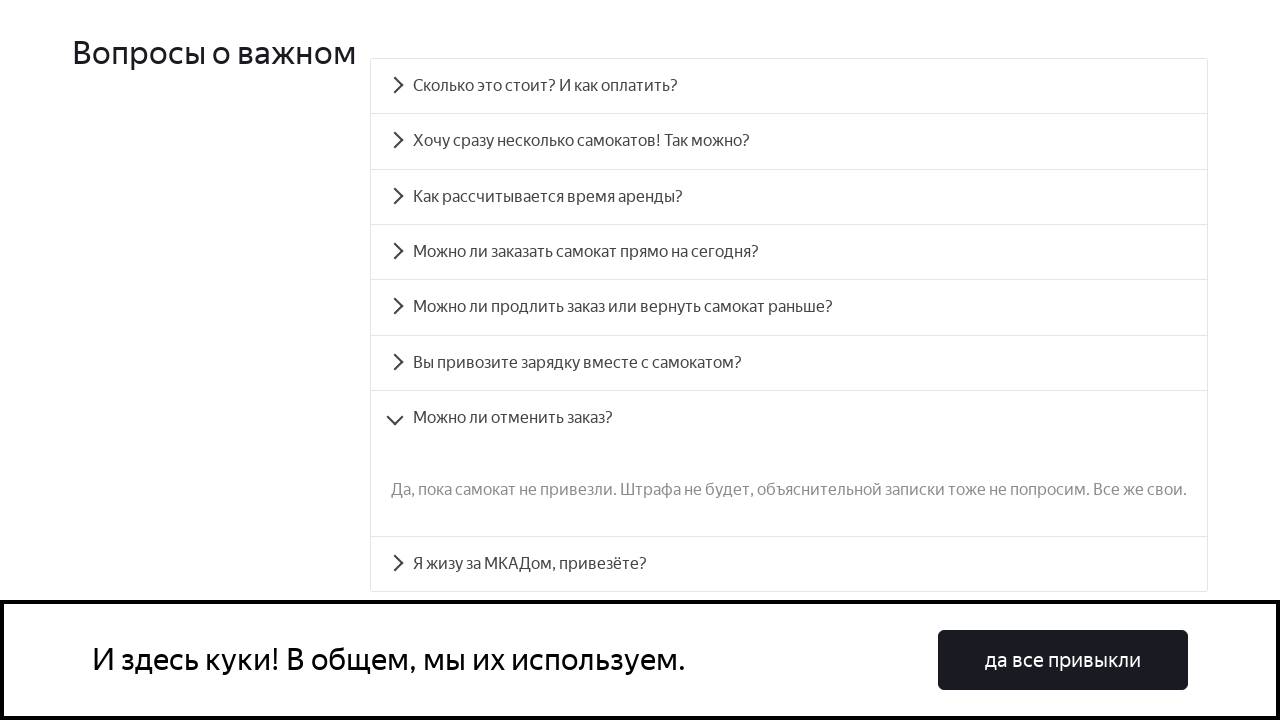

Scrolled to FAQ question 7 into view
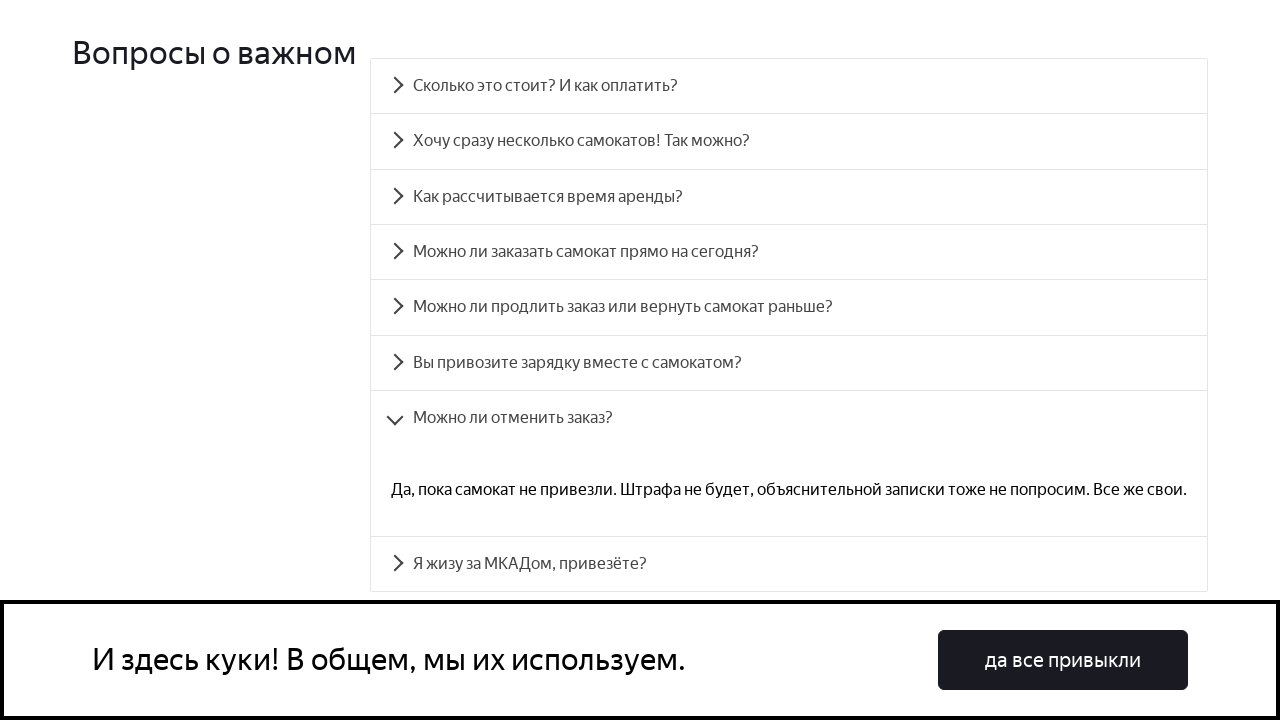

Clicked FAQ question 7 at (789, 564) on #accordion__heading-7
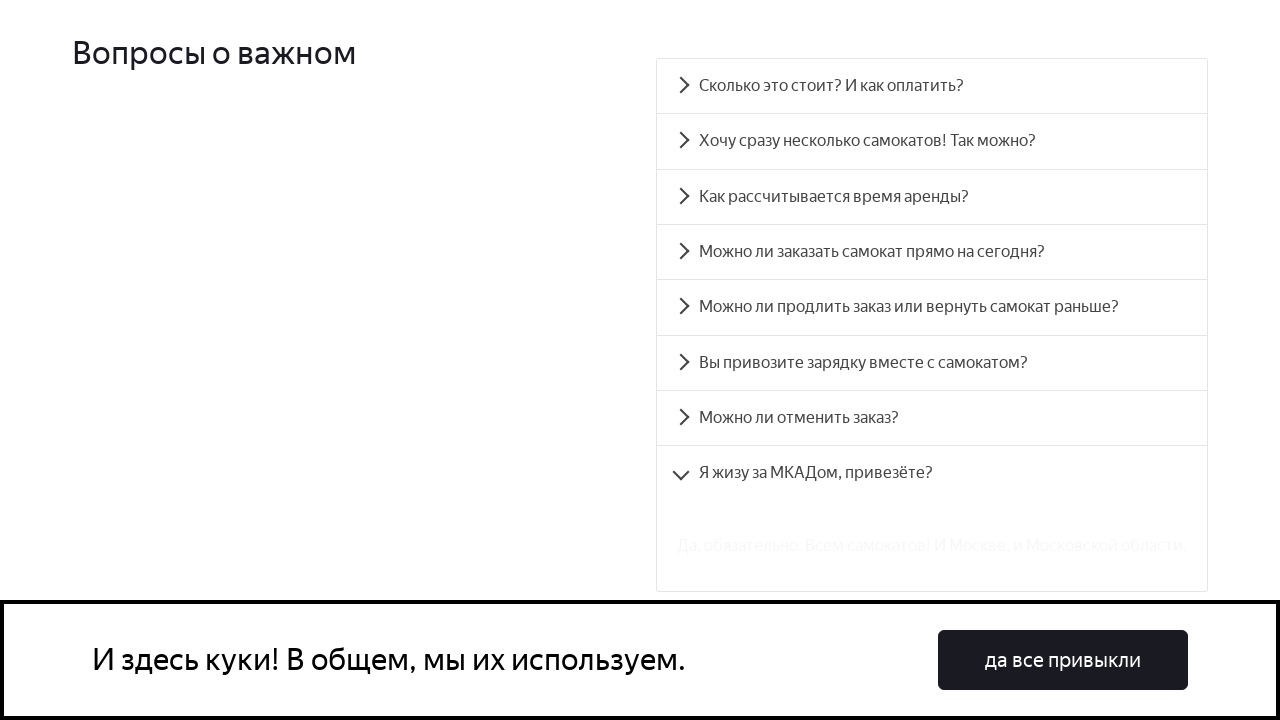

FAQ question 7 answer panel became visible with content
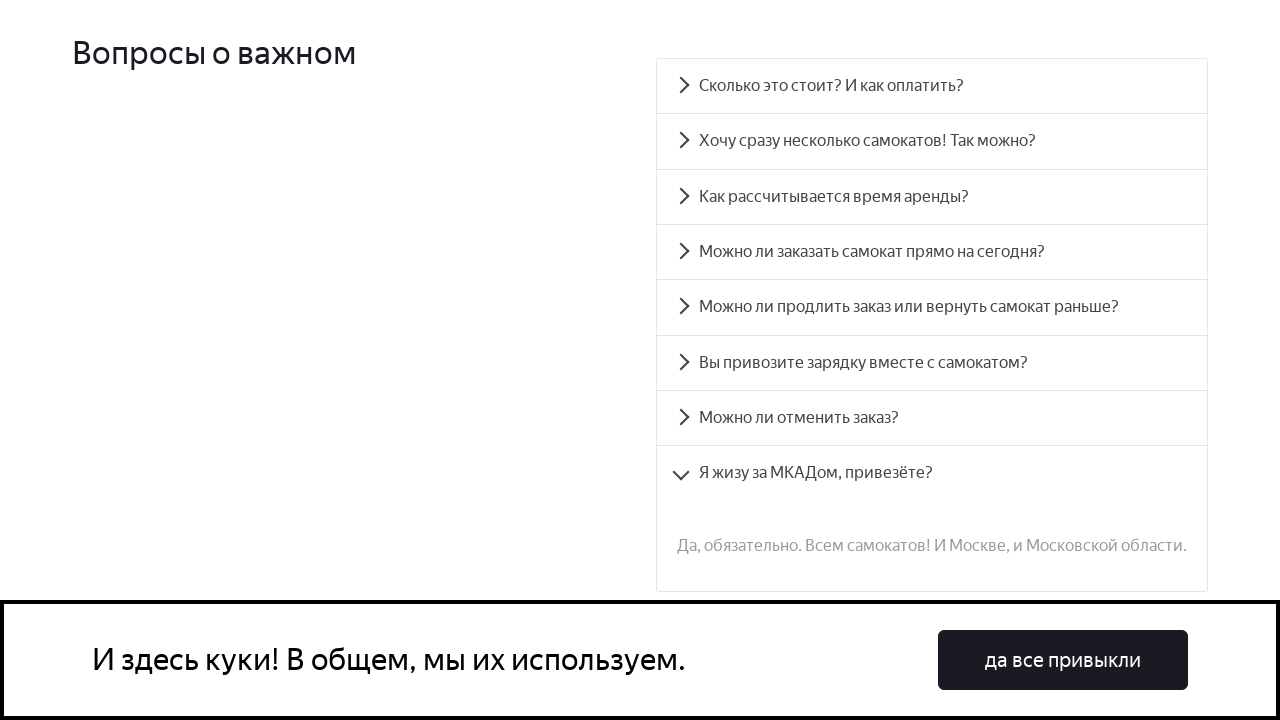

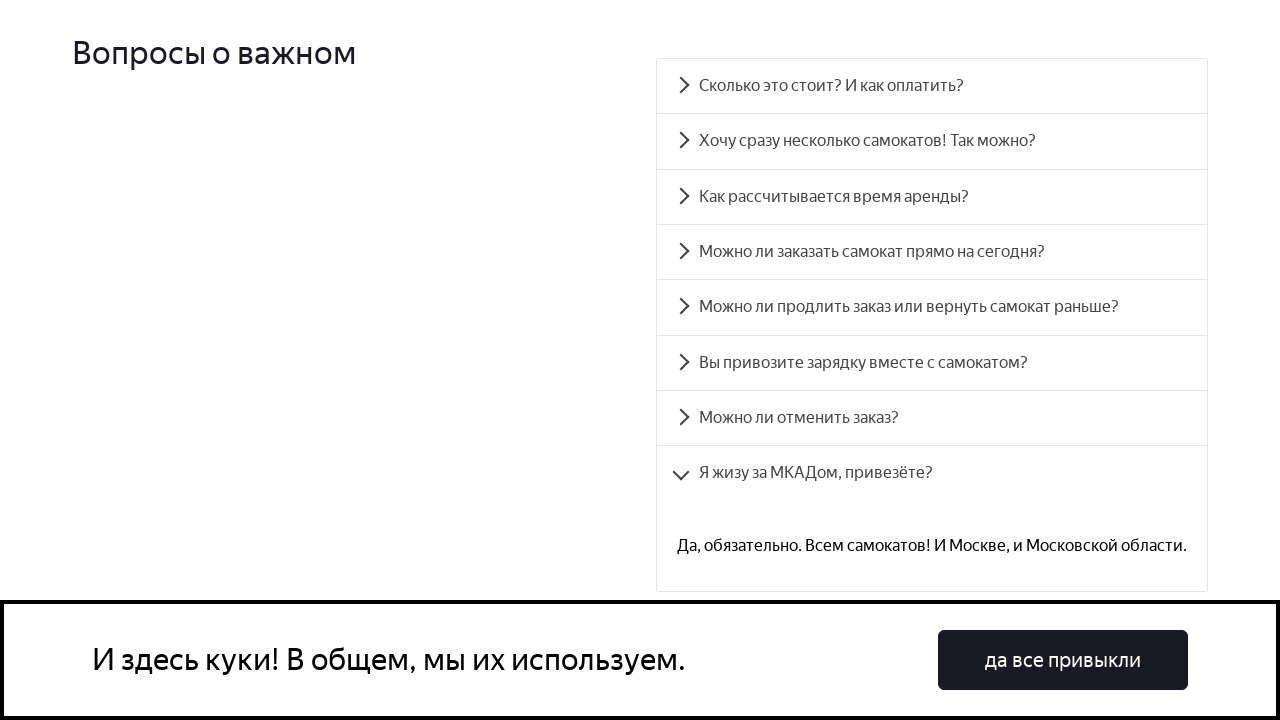